Tests various mouse interactions including hover over menu to click submenu item, double-click to copy text between fields, and drag-and-drop functionality on a practice automation website.

Starting URL: https://testautomationpractice.blogspot.com/

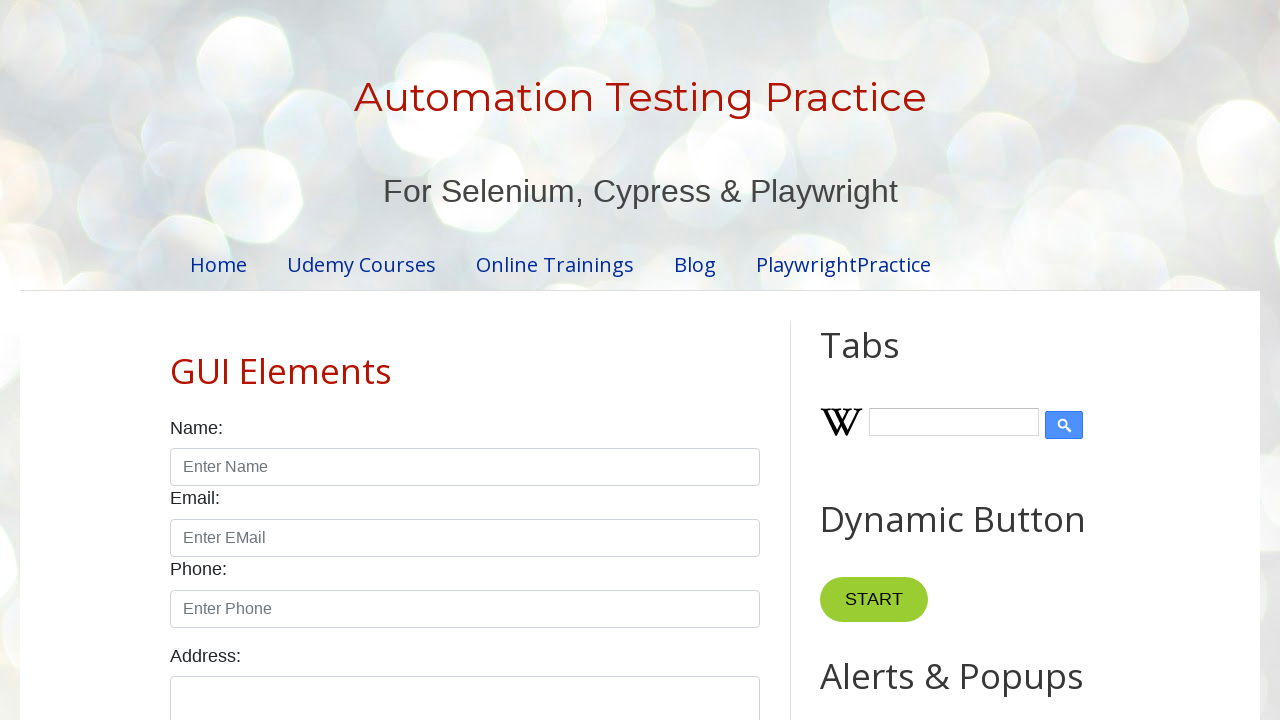

Hovered over 'Point Me' button to reveal submenu at (868, 360) on xpath=//button[normalize-space()='Point Me']
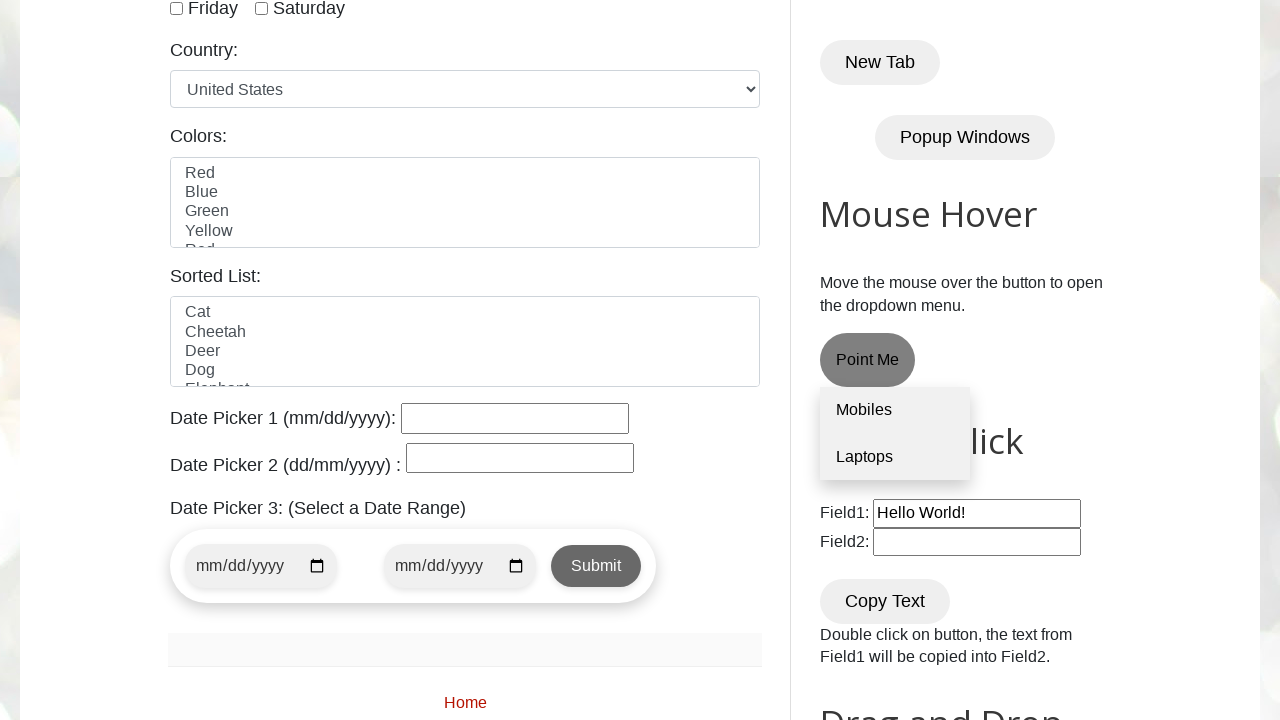

Clicked on 'Mobiles' submenu item at (895, 411) on xpath=//a[normalize-space()='Mobiles']
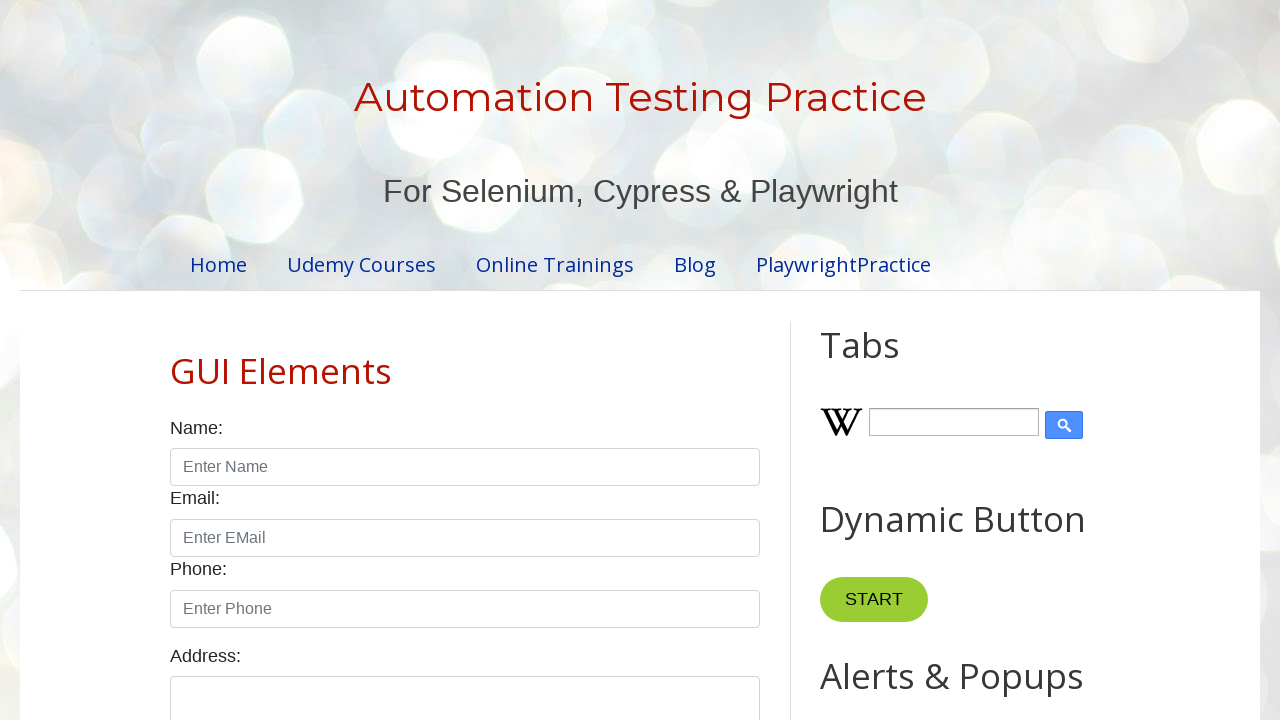

Waited for navigation to complete
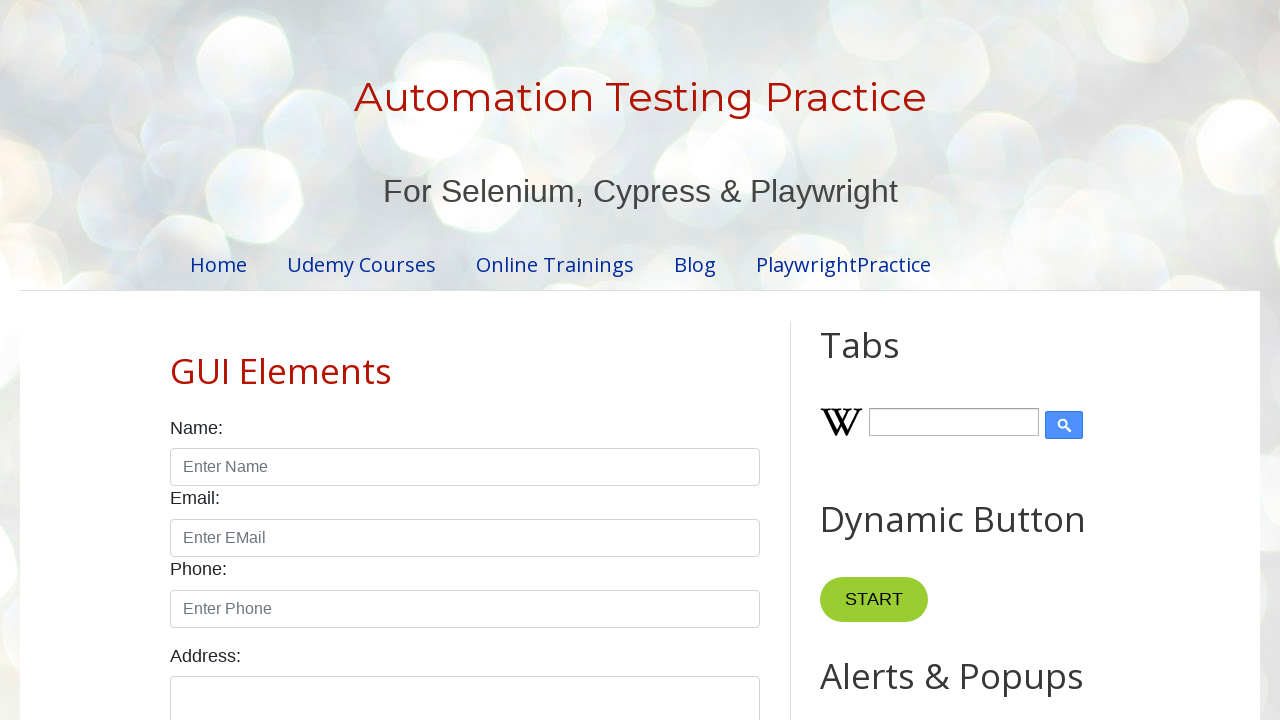

Filled field1 with 'Hello !!' on input#field1
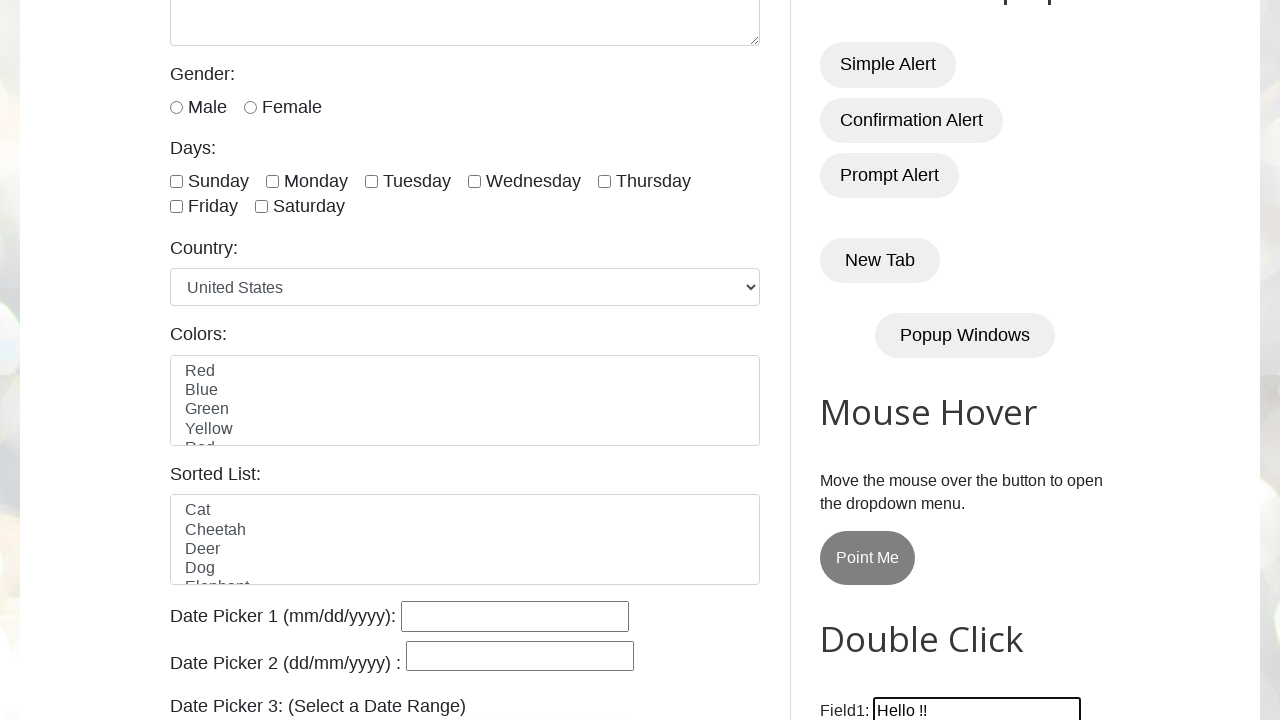

Double-clicked 'Copy Text' button to copy text to field2 at (885, 360) on xpath=//button[normalize-space()='Copy Text']
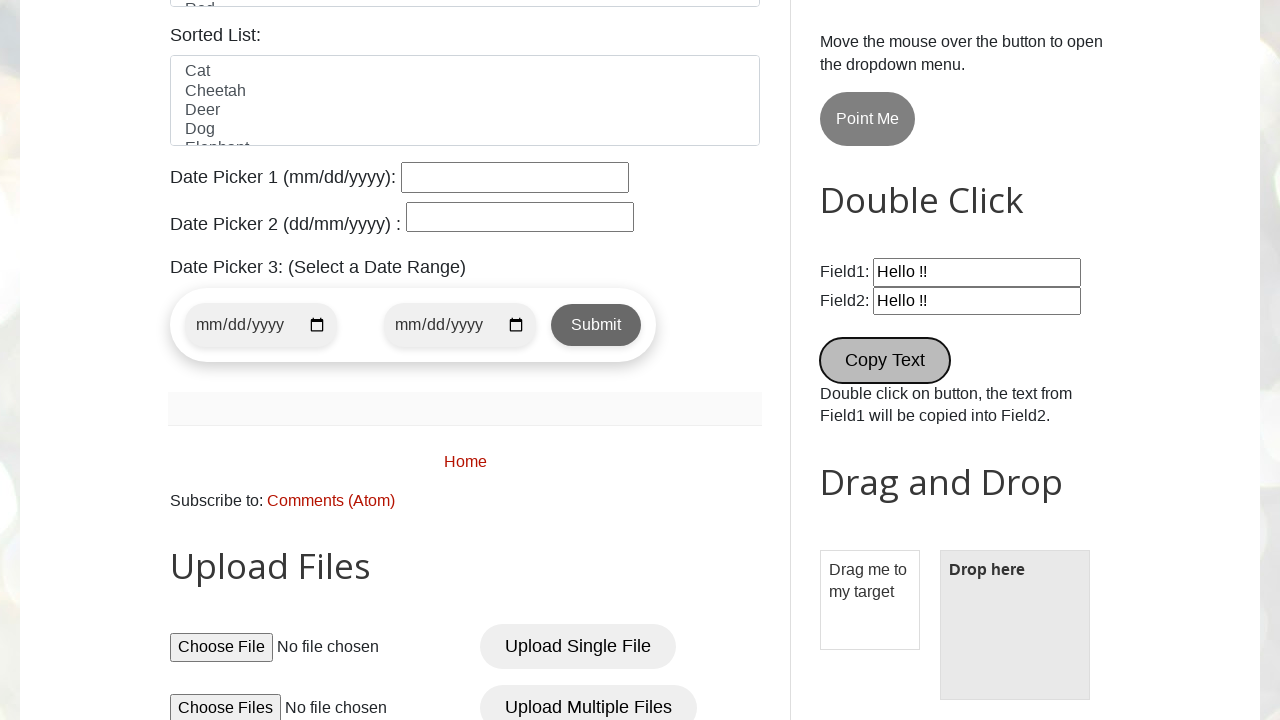

Waited for copy action to complete
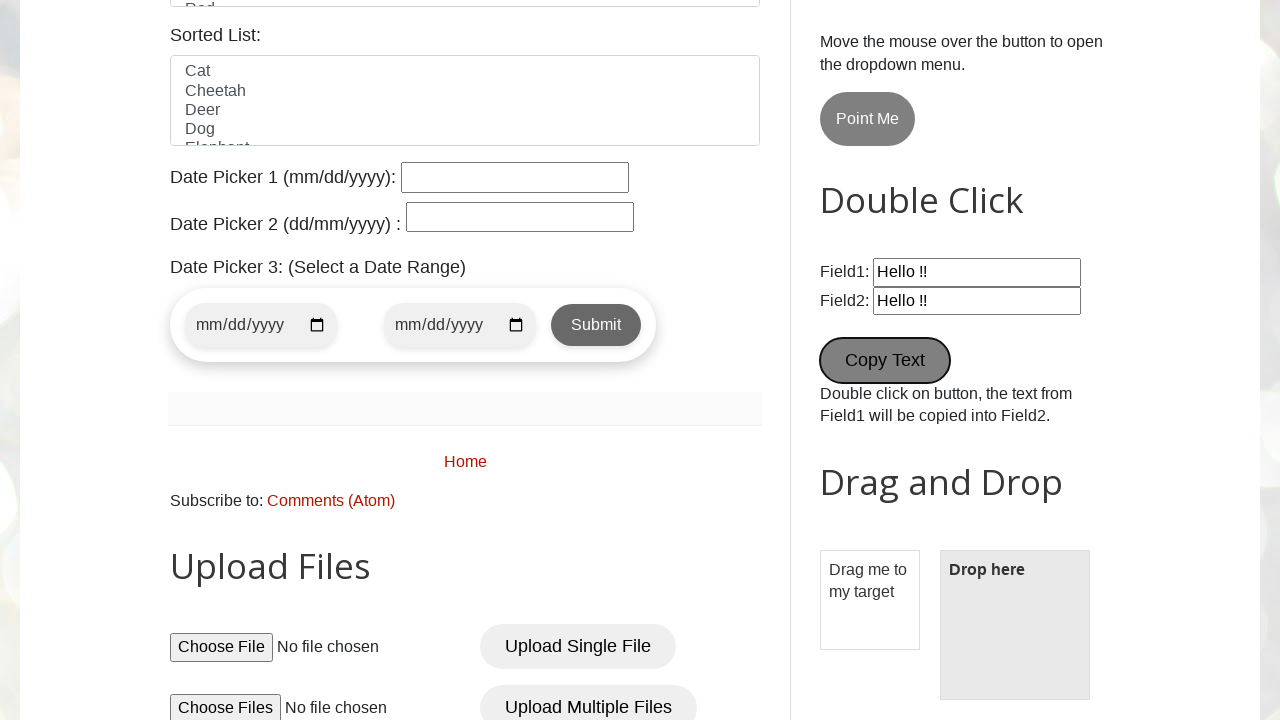

Dragged draggable element to droppable area at (1015, 625)
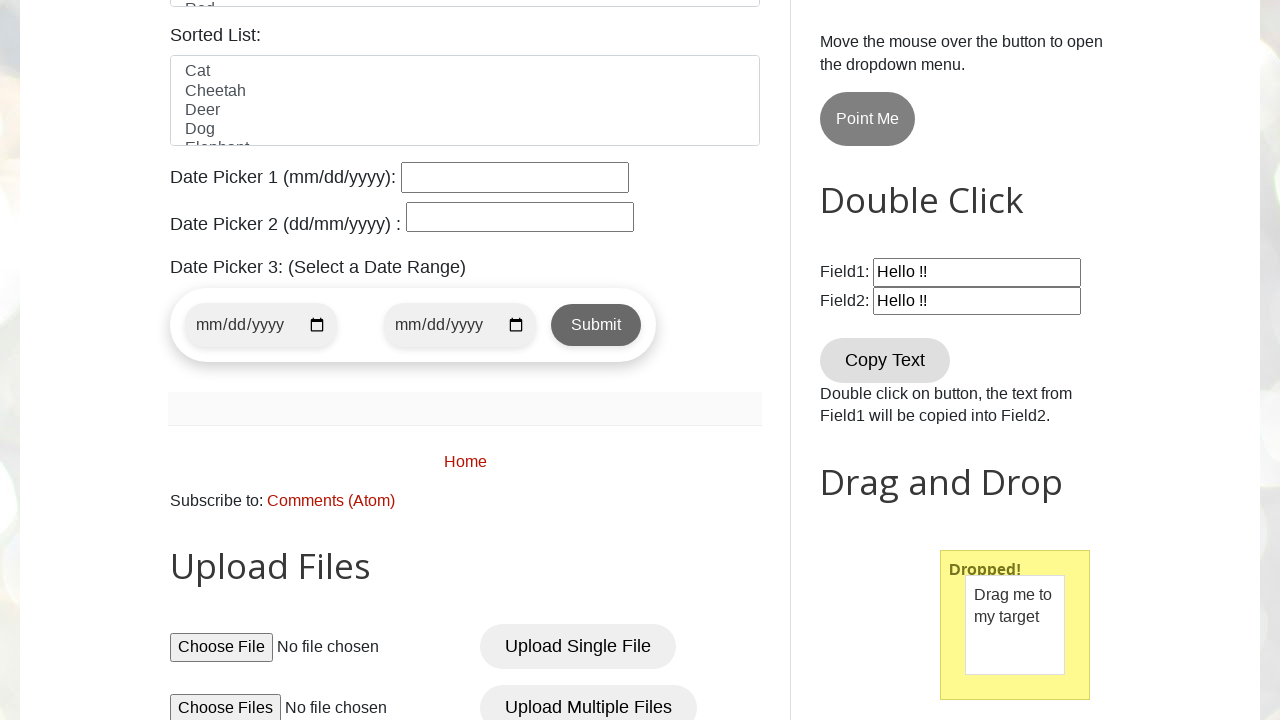

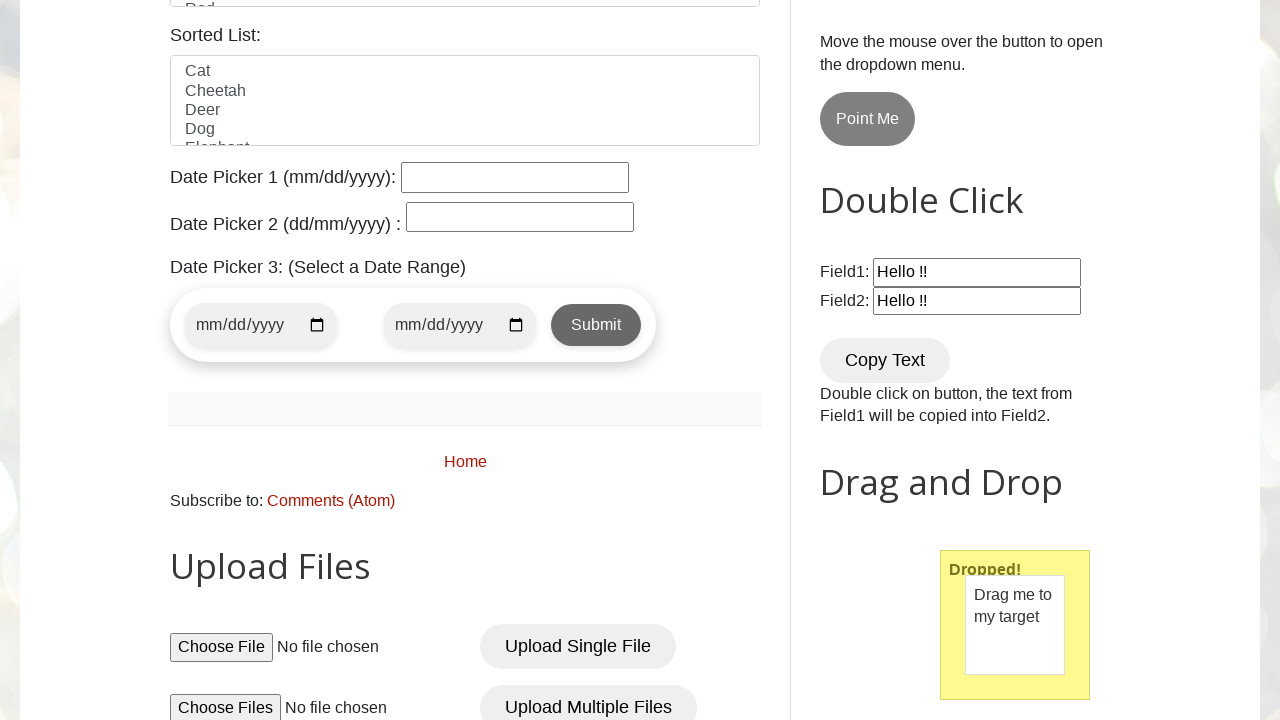